Tests filling the first name field in the W3Schools HTML form tutorial by switching to the iframe and interacting with the form

Starting URL: https://www.w3schools.com/html/tryit.asp?filename=tryhtml_form_submit

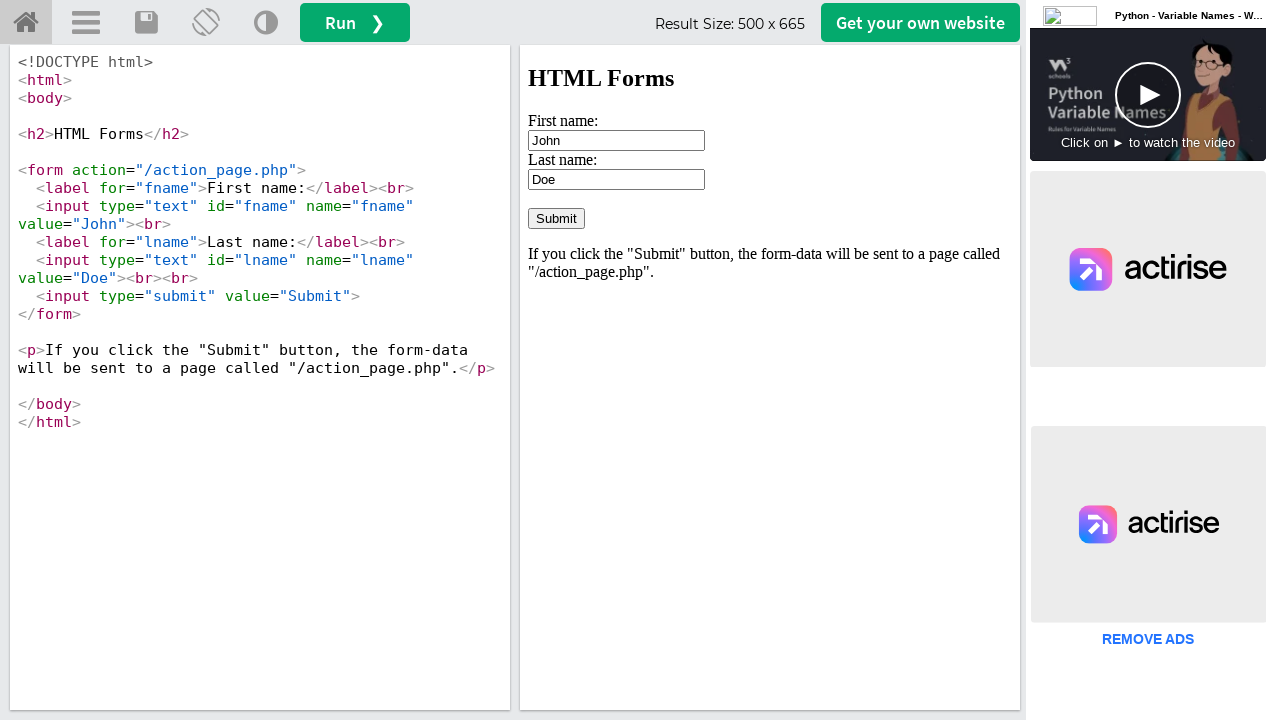

Located iframe with id 'iframeResult' containing the form
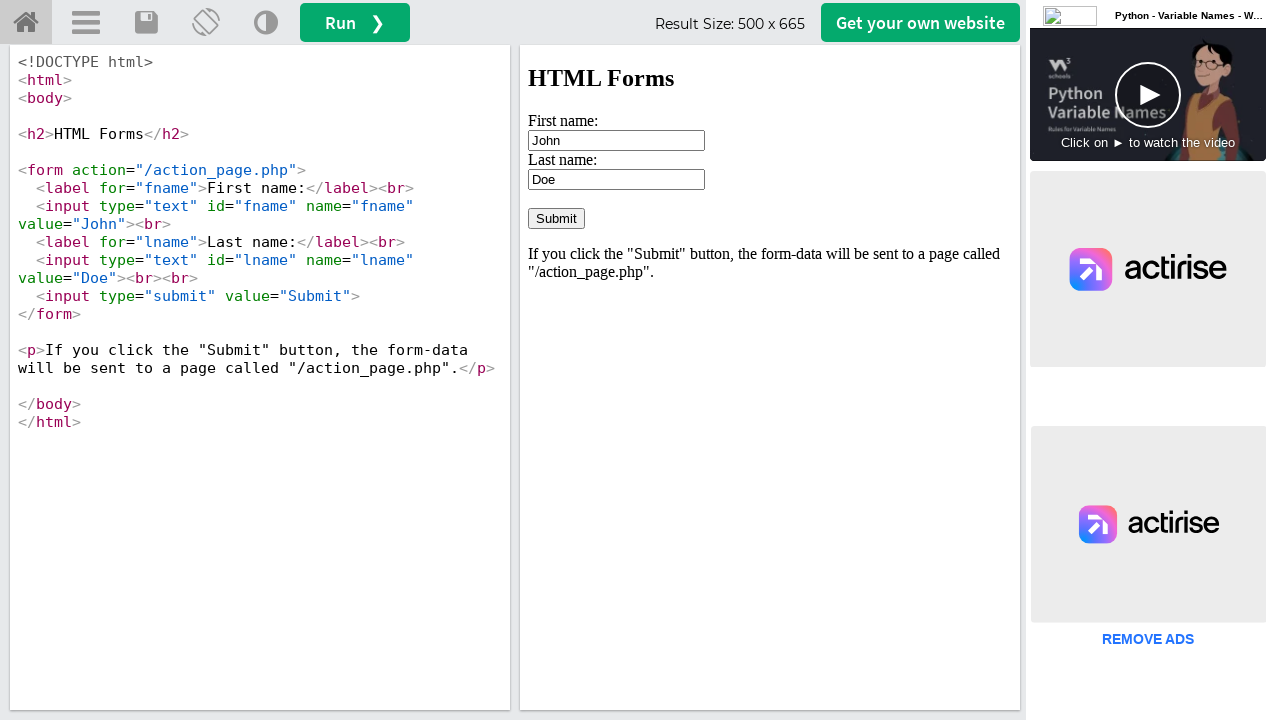

Filled first name field with 'John' on #iframeResult >> internal:control=enter-frame >> input[name='fname']
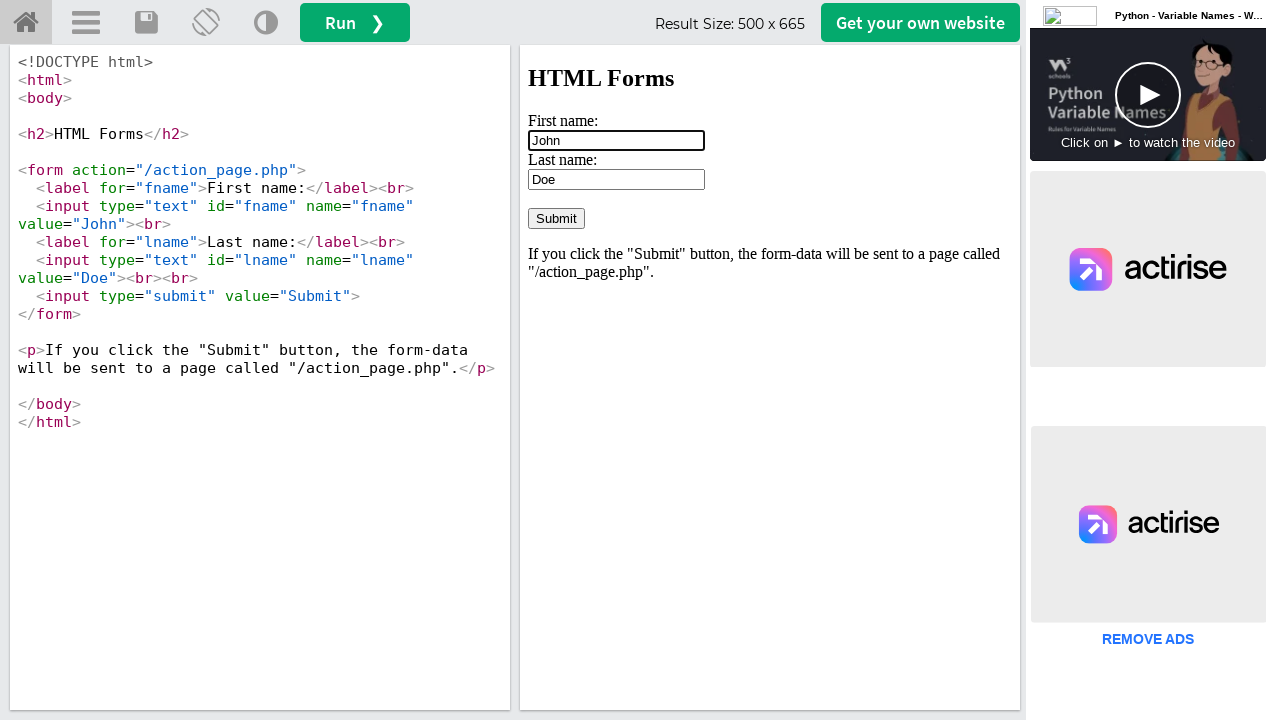

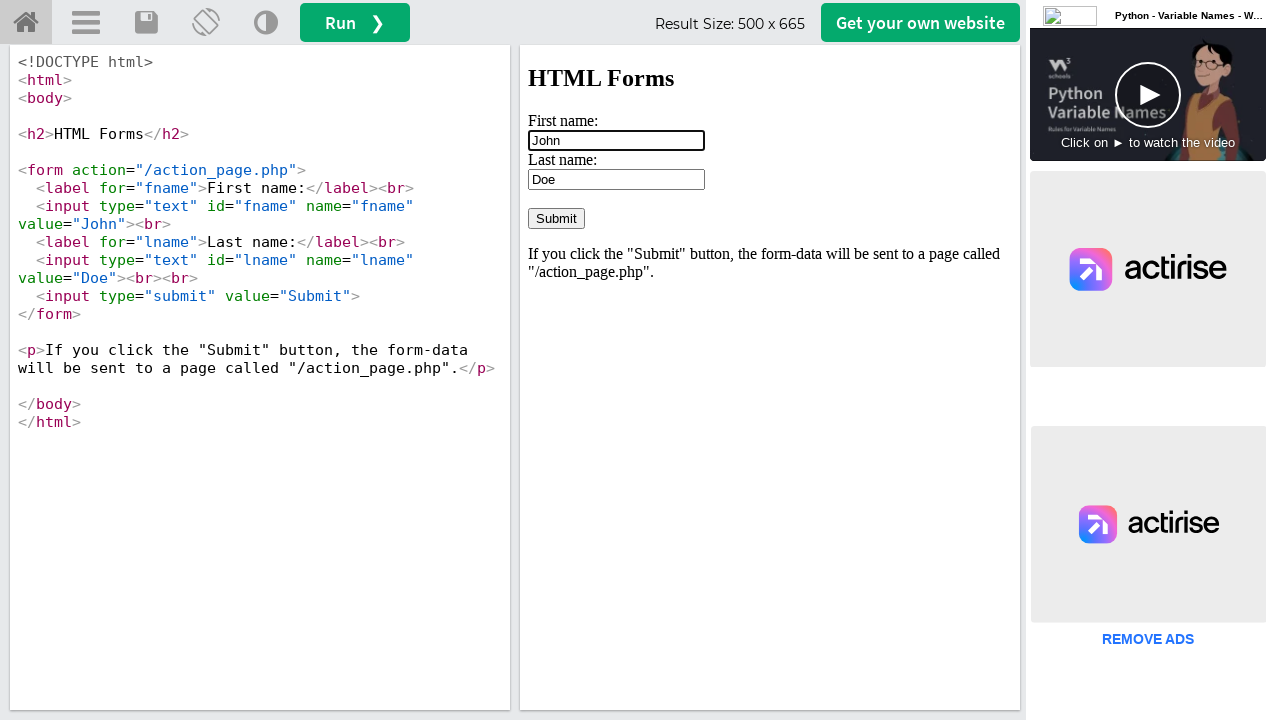